Tests form interaction by extracting a value from an image attribute, calculating a result using a mathematical formula, filling an answer field, checking a checkbox, selecting a radio button, and submitting the form.

Starting URL: http://suninjuly.github.io/get_attribute.html

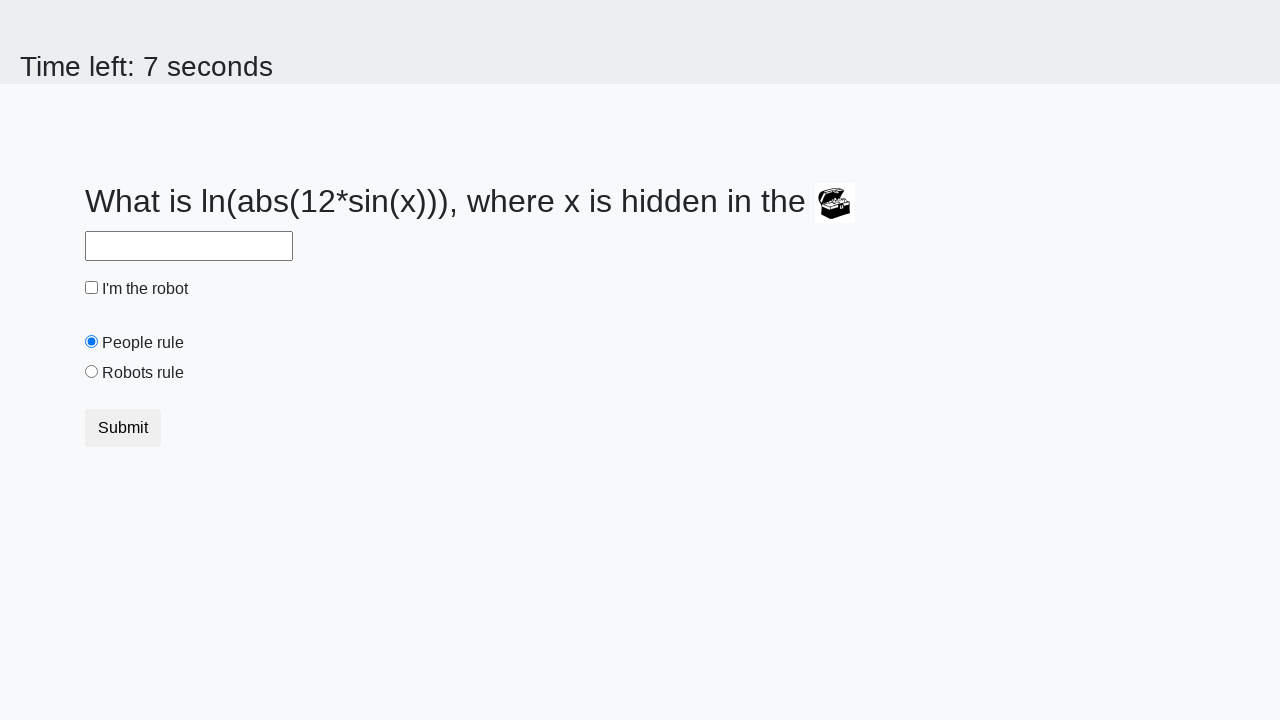

Located the image element
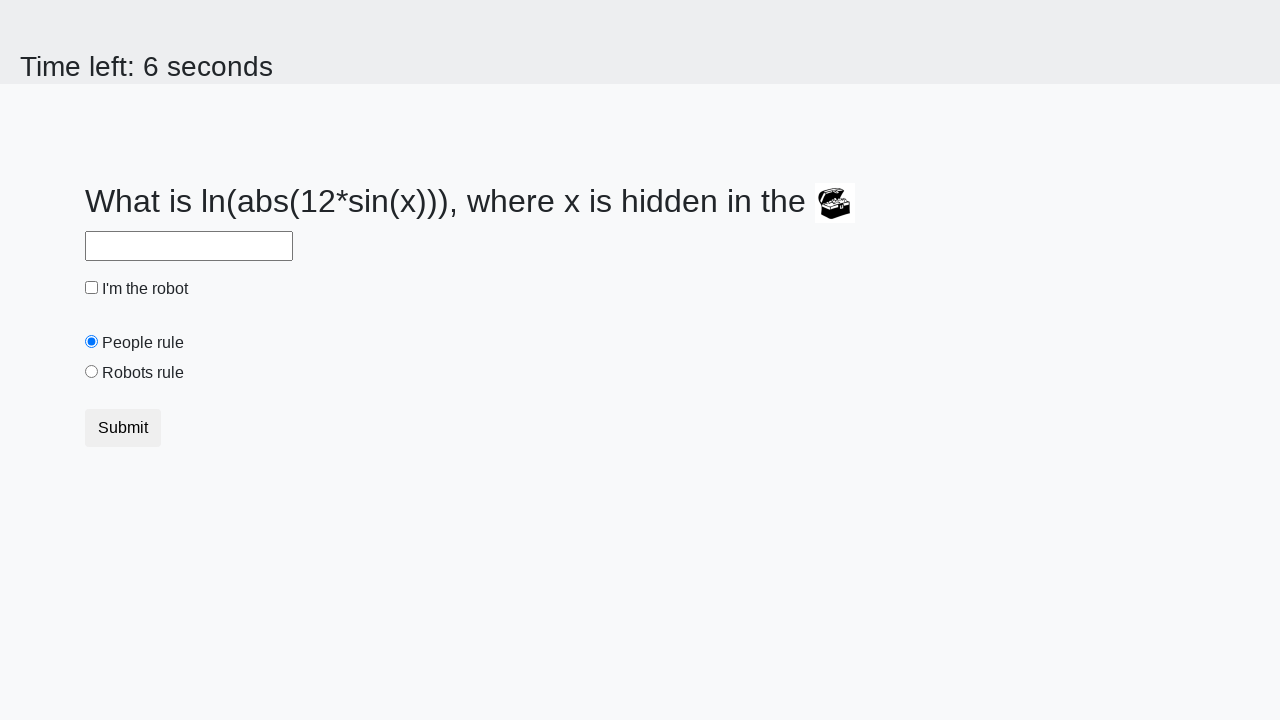

Extracted valuex attribute from image: 648
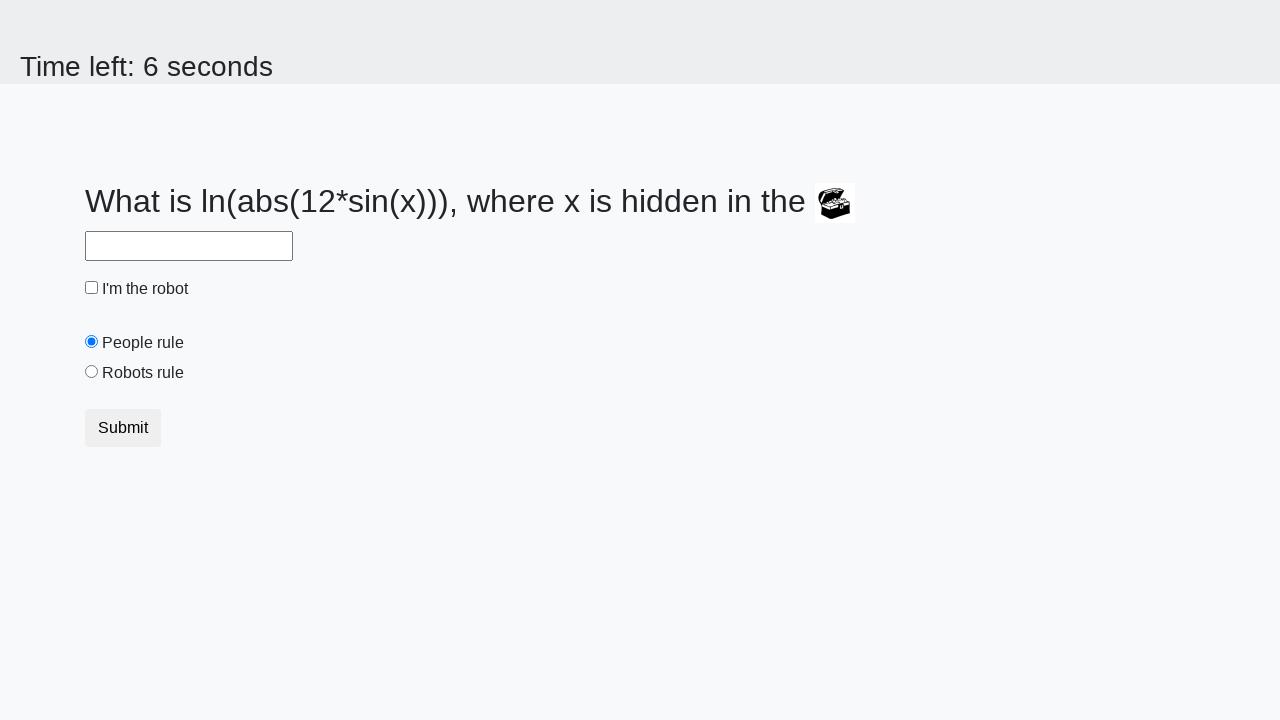

Calculated result using formula: 2.1827487058989603
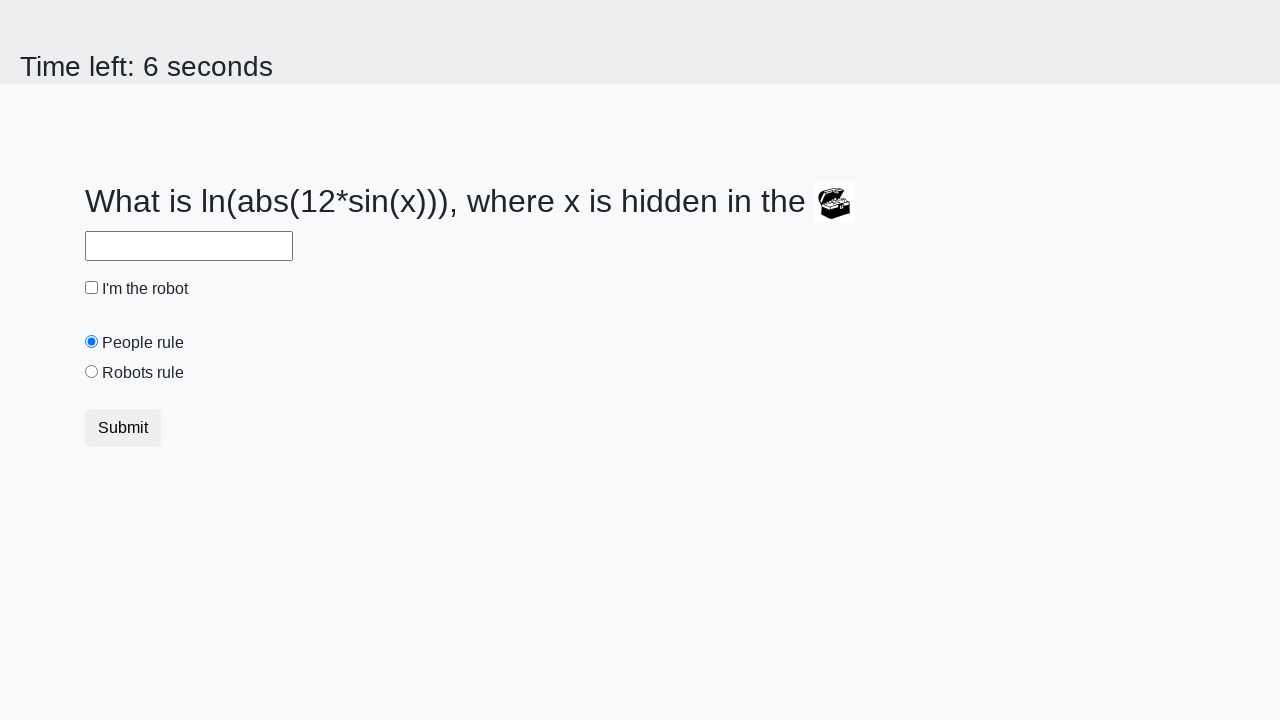

Filled answer field with calculated value: 2.1827487058989603 on #answer
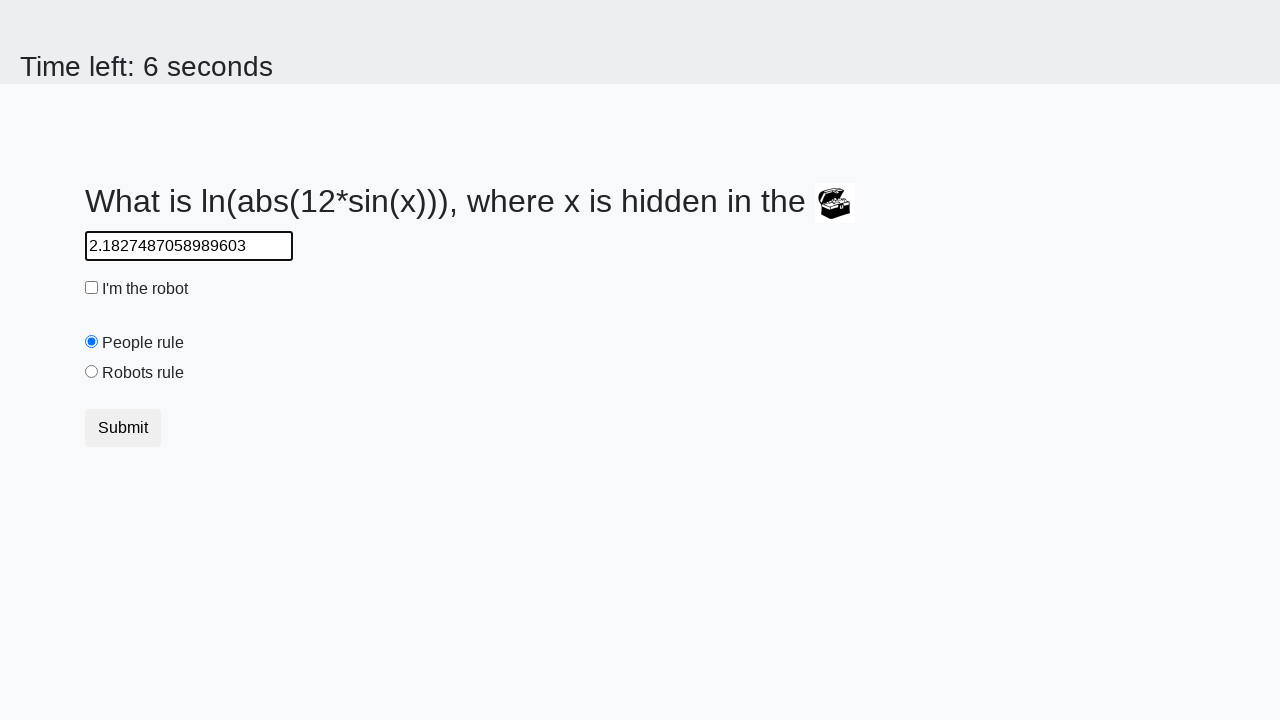

Checked the robot checkbox at (92, 288) on #robotCheckbox
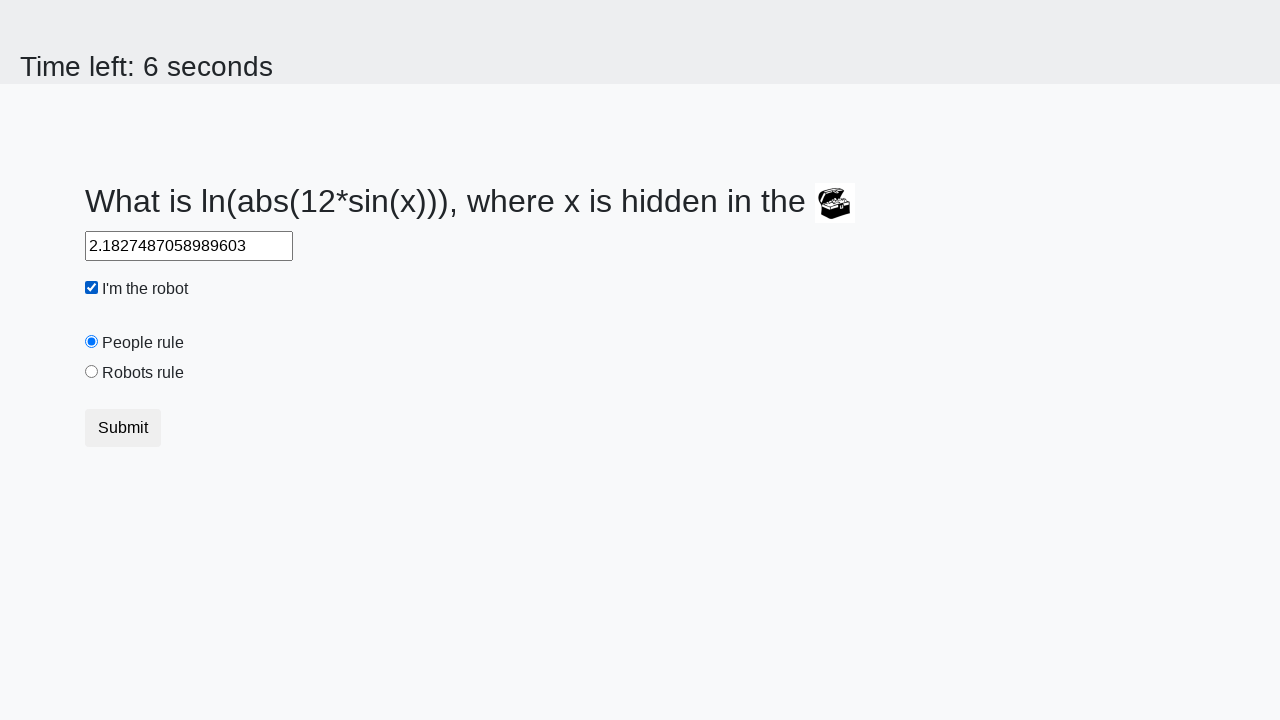

Selected the robots rule radio button at (92, 372) on #robotsRule
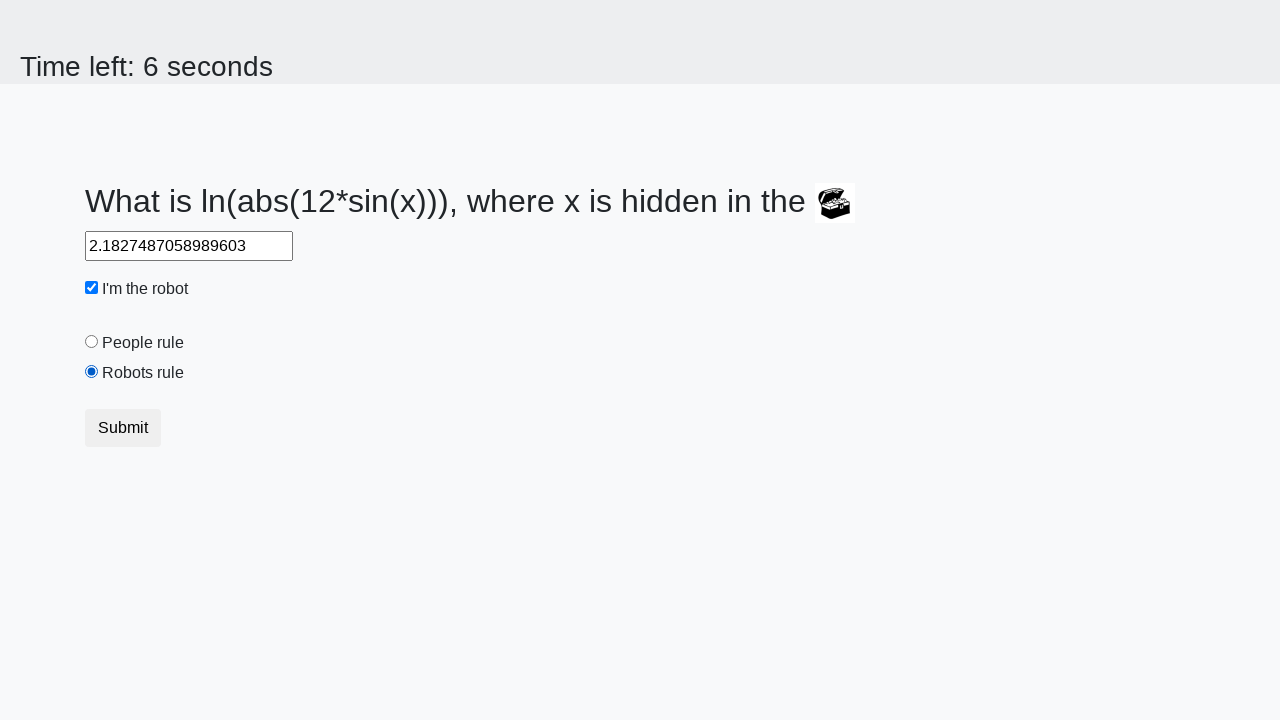

Clicked the submit button to submit the form at (123, 428) on button.btn
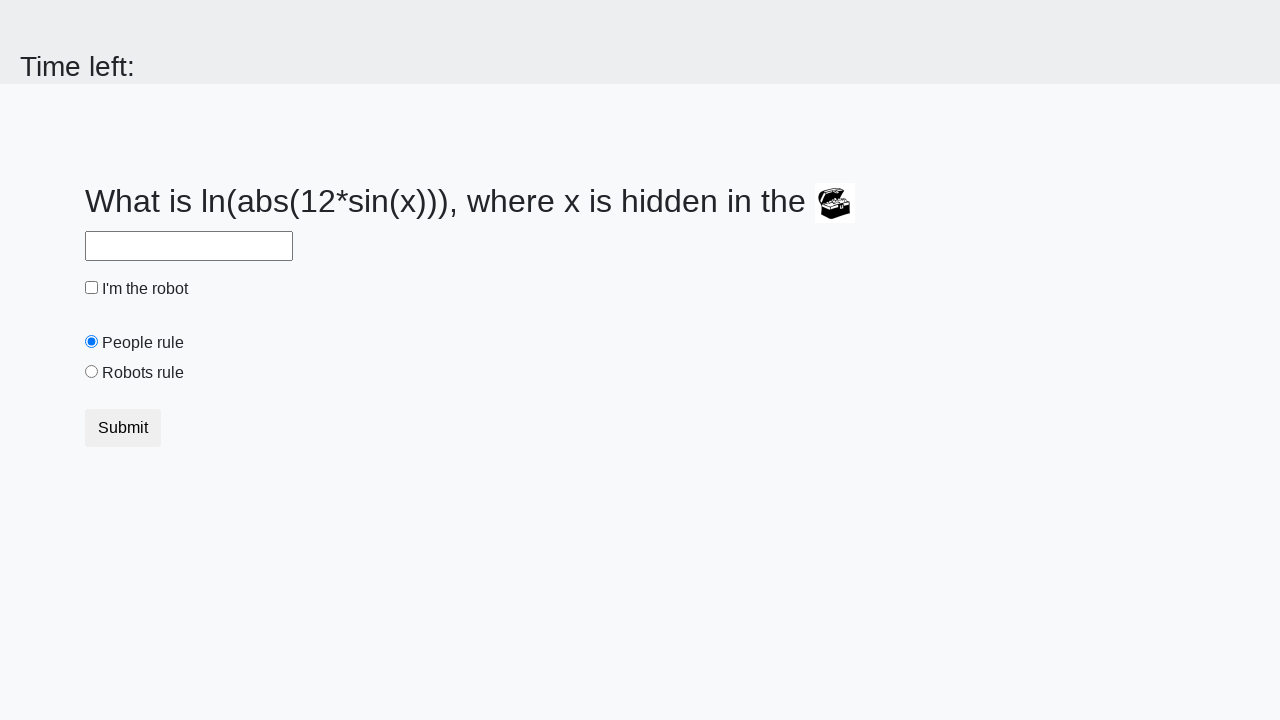

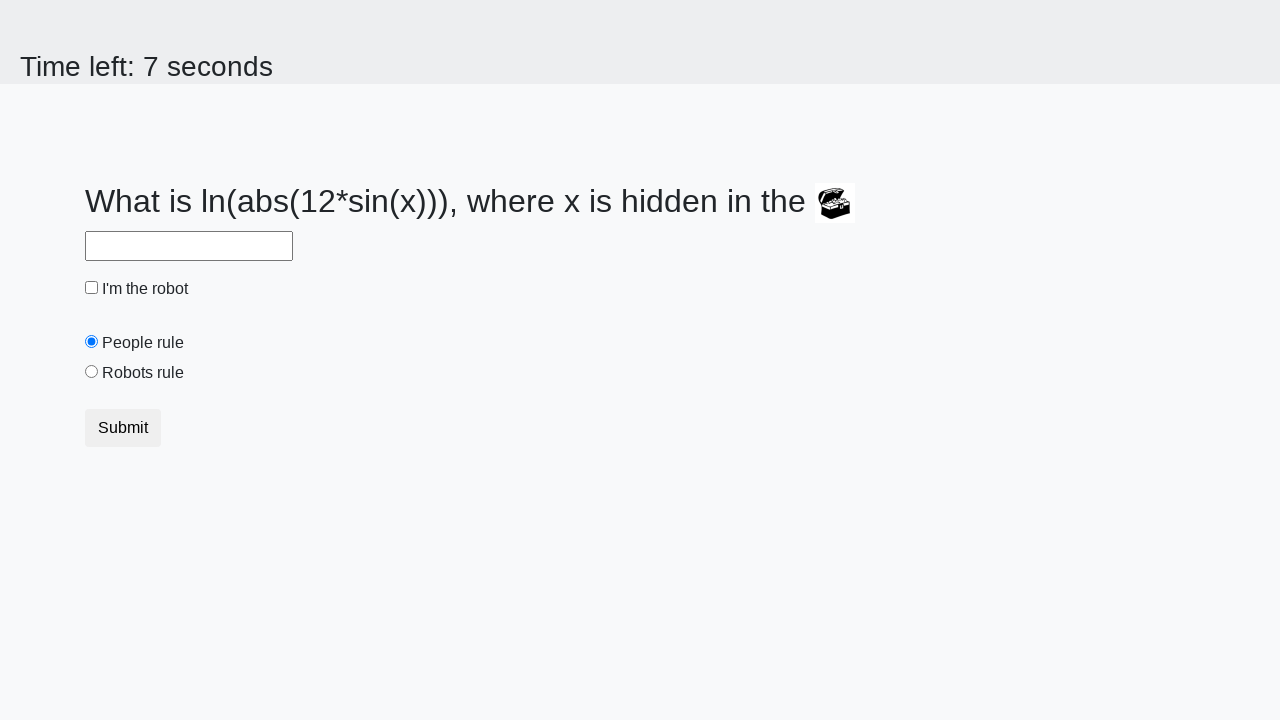